Tests checkbox interaction by selecting all unselected checkboxes on the page

Starting URL: https://the-internet.herokuapp.com/checkboxes

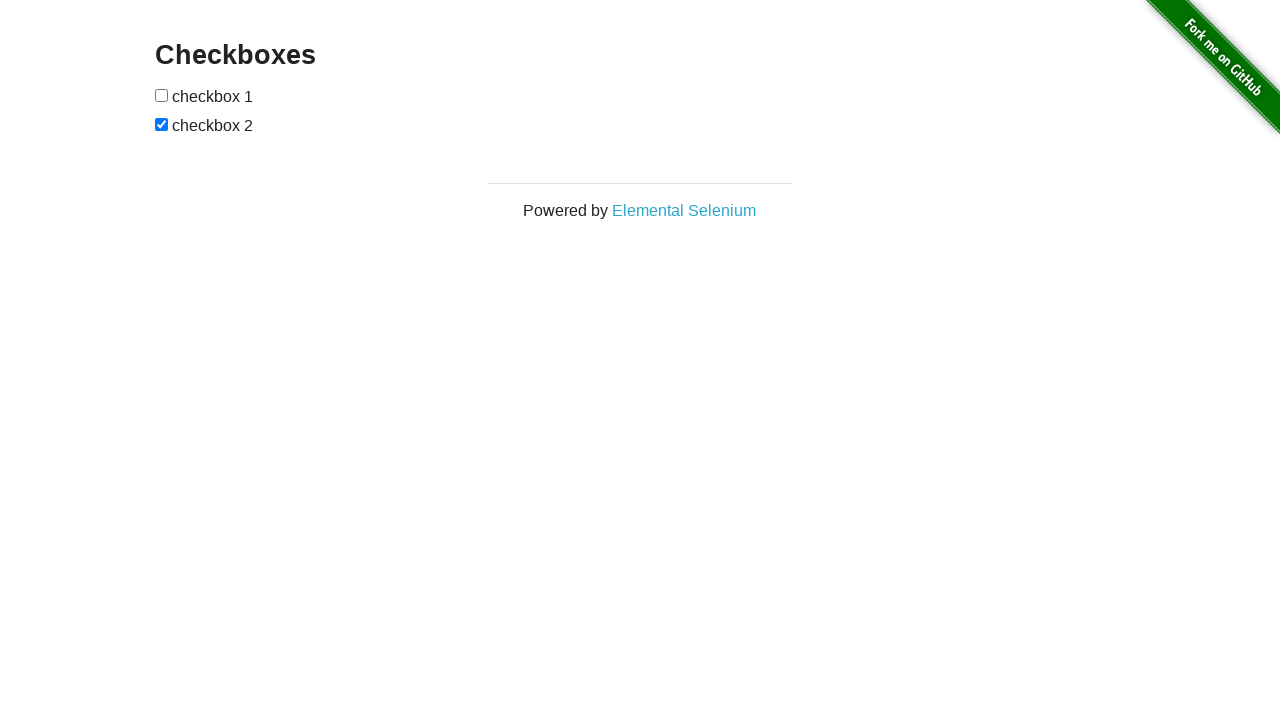

Located all checkboxes on the page
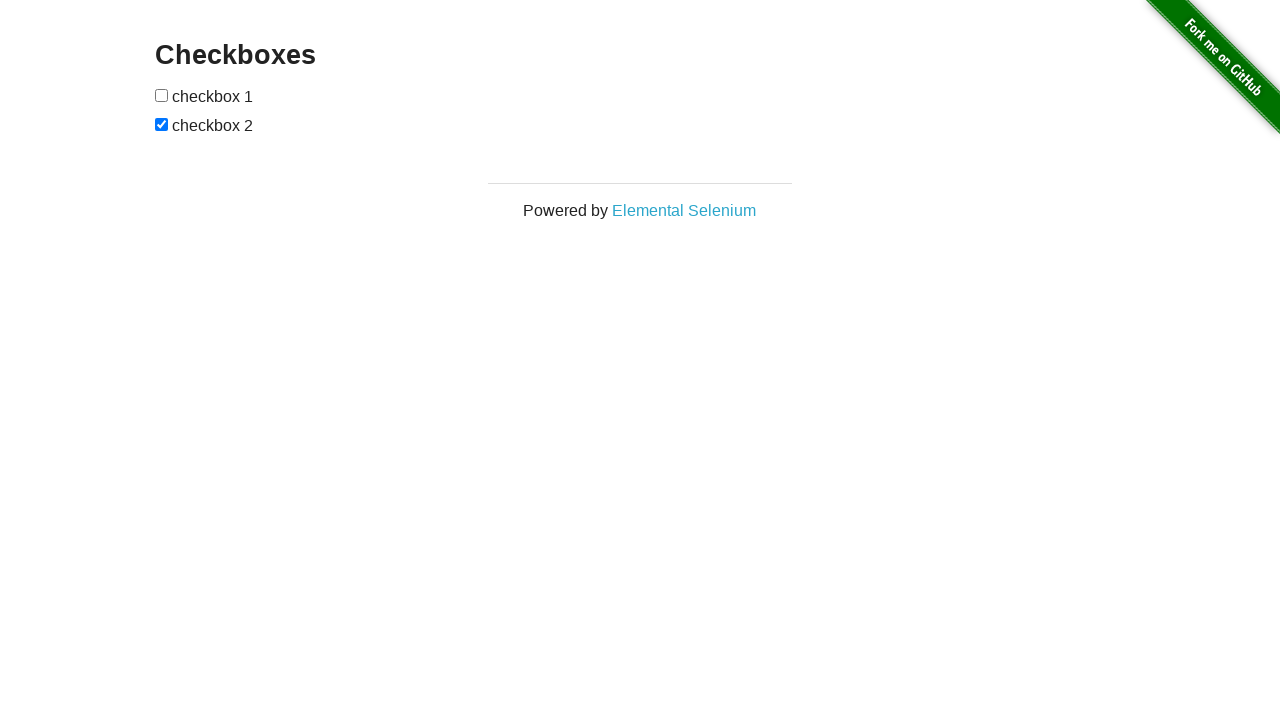

Clicked an unselected checkbox to select it at (162, 95) on [type="checkbox"] >> nth=0
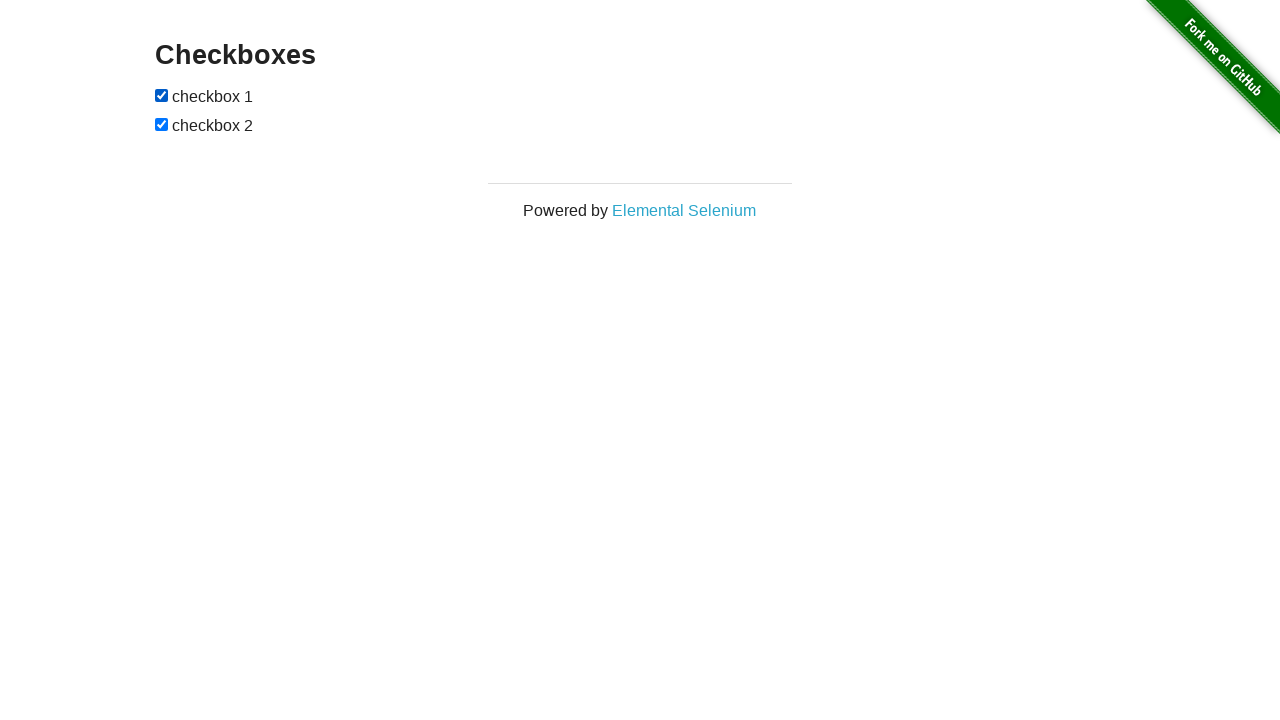

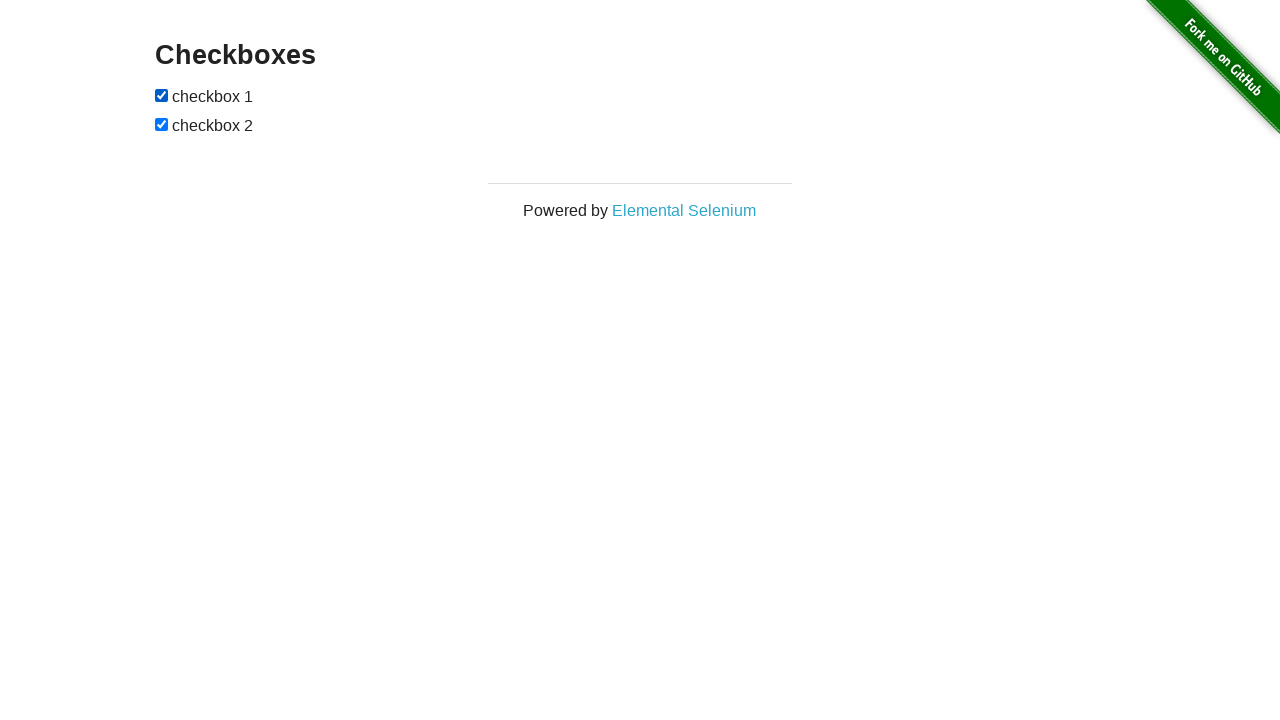